Tests registration form validation by submitting empty form and verifying error messages for all required fields

Starting URL: https://alada.vn/tai-khoan/dang-ky.html

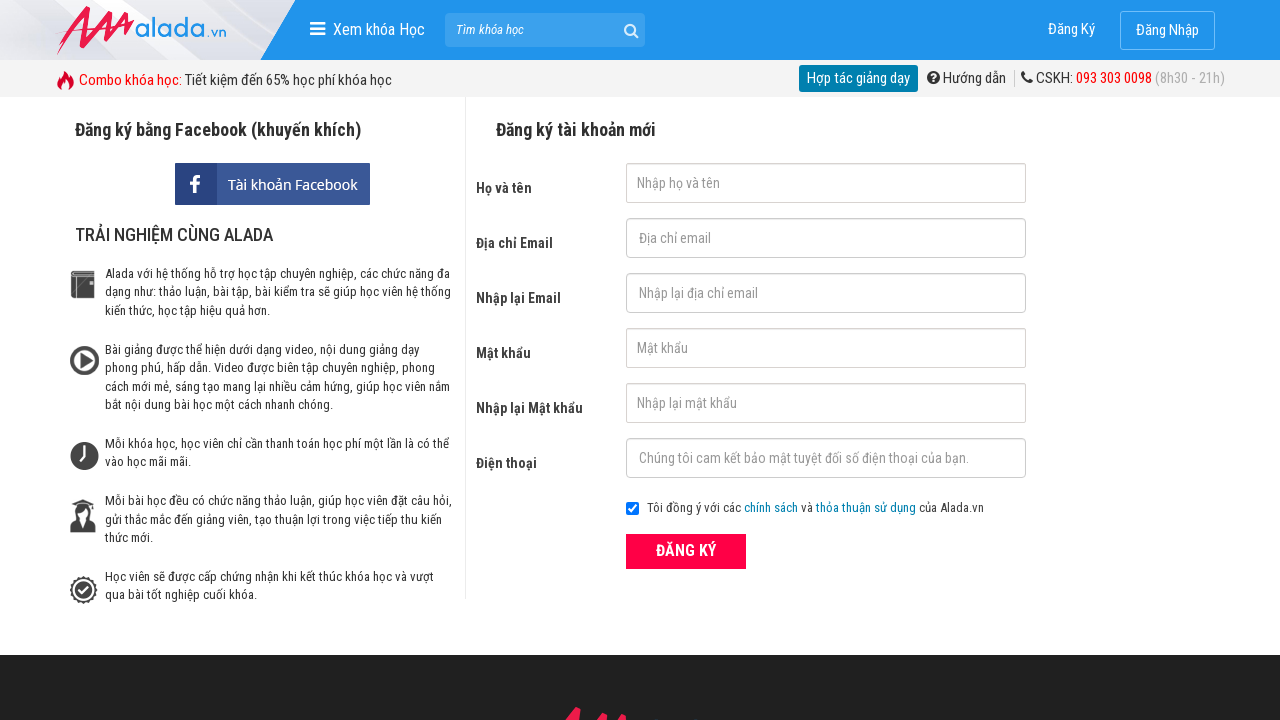

Clicked submit button without filling any fields to trigger validation at (686, 551) on button[type='submit']
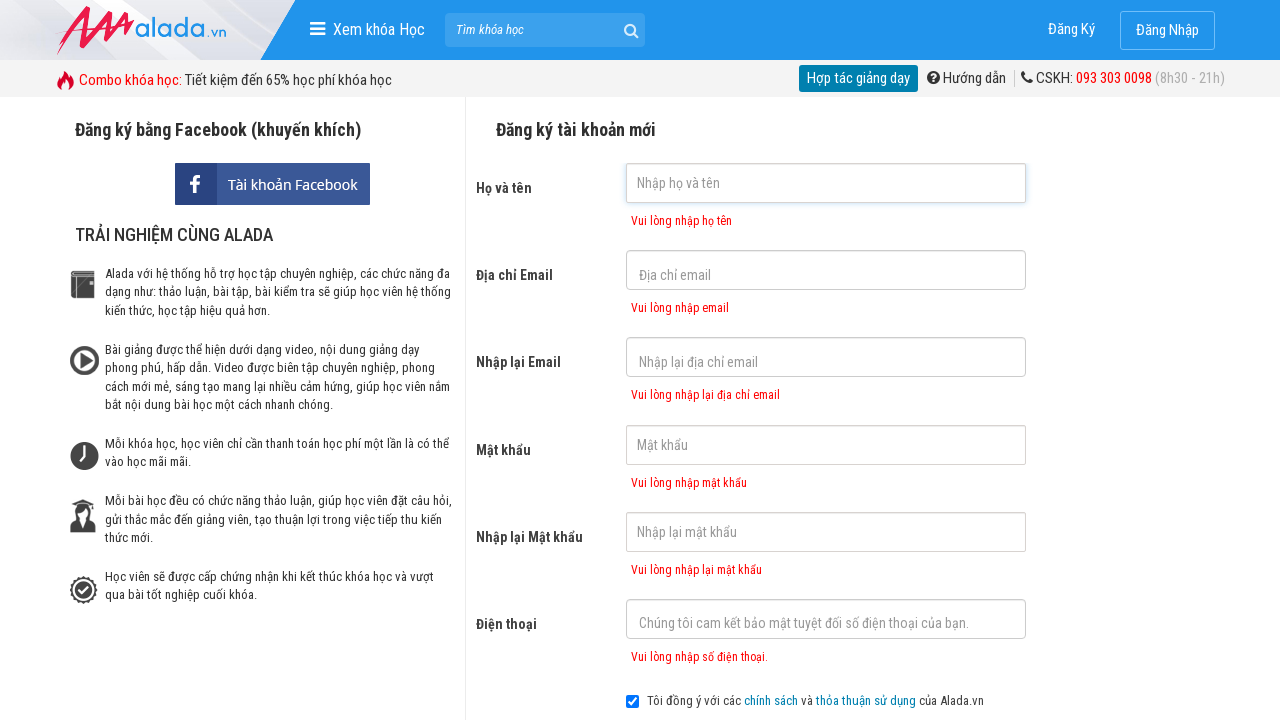

Validation error messages appeared for required fields
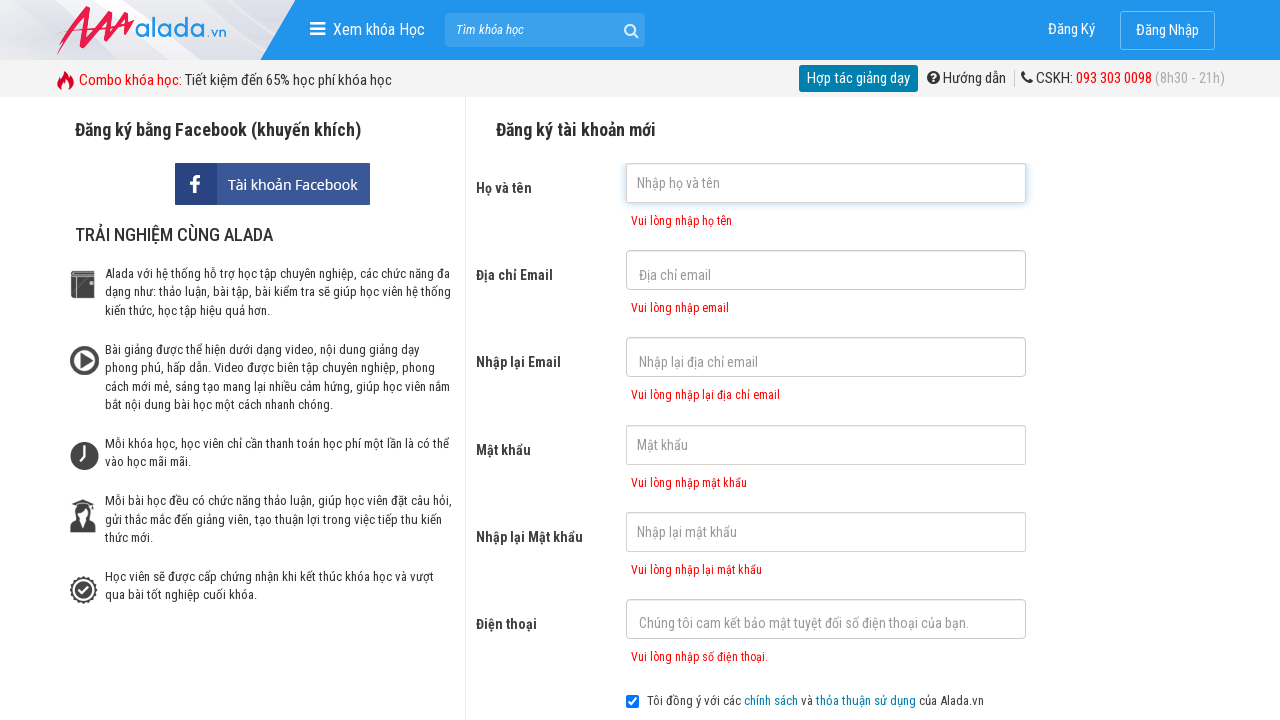

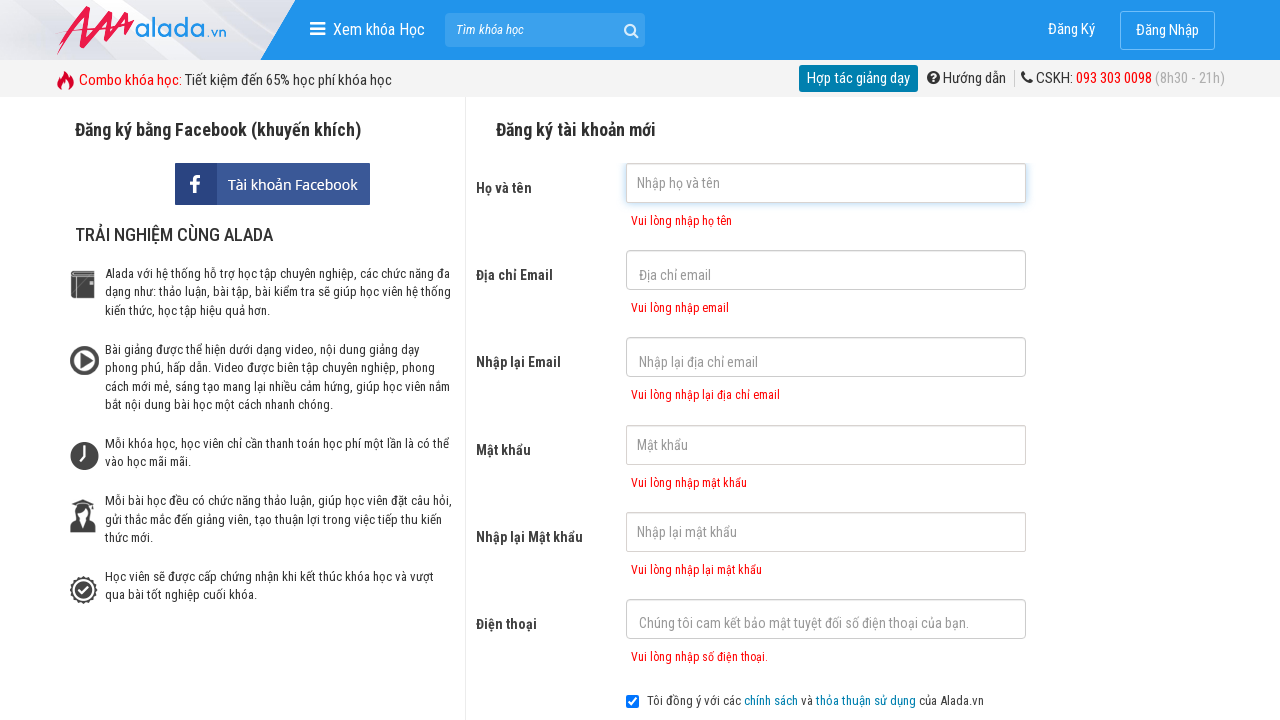